Tests a sample todo app by clicking on existing items, adding a new todo item with custom text, and verifying the item was added to the list.

Starting URL: https://lambdatest.github.io/sample-todo-app/

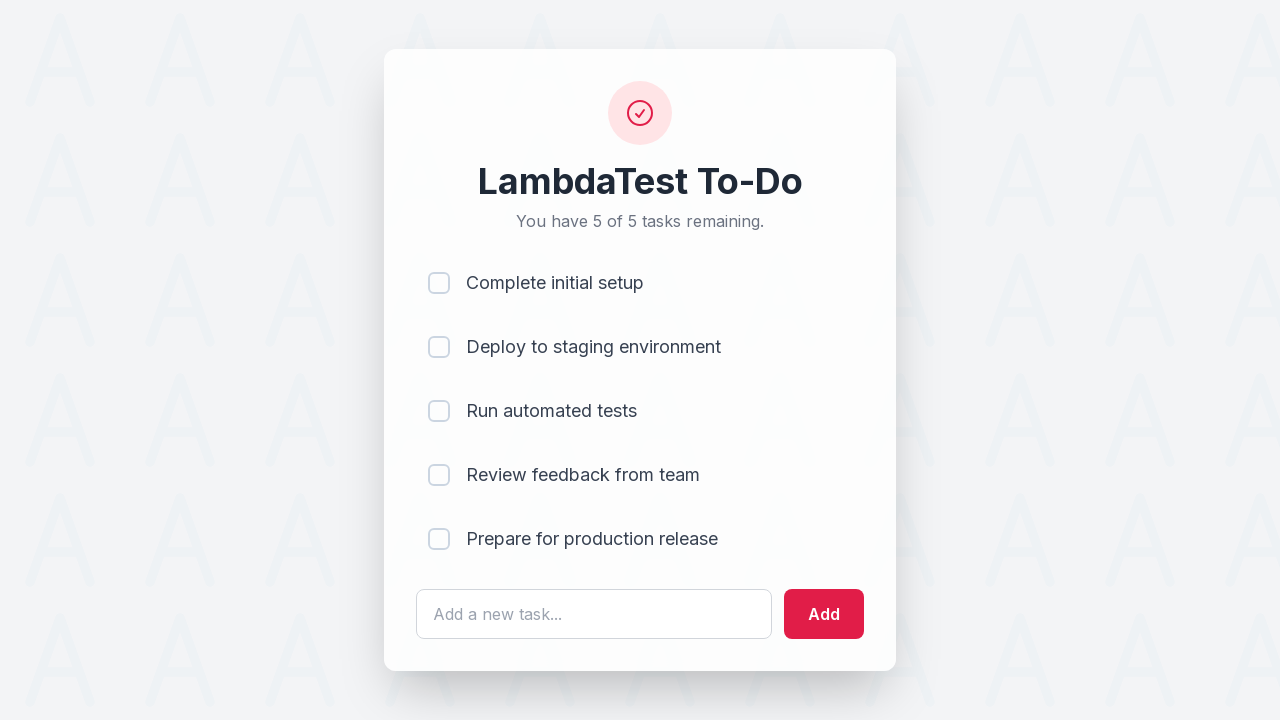

Clicked on first todo item checkbox at (439, 283) on input[name='li1']
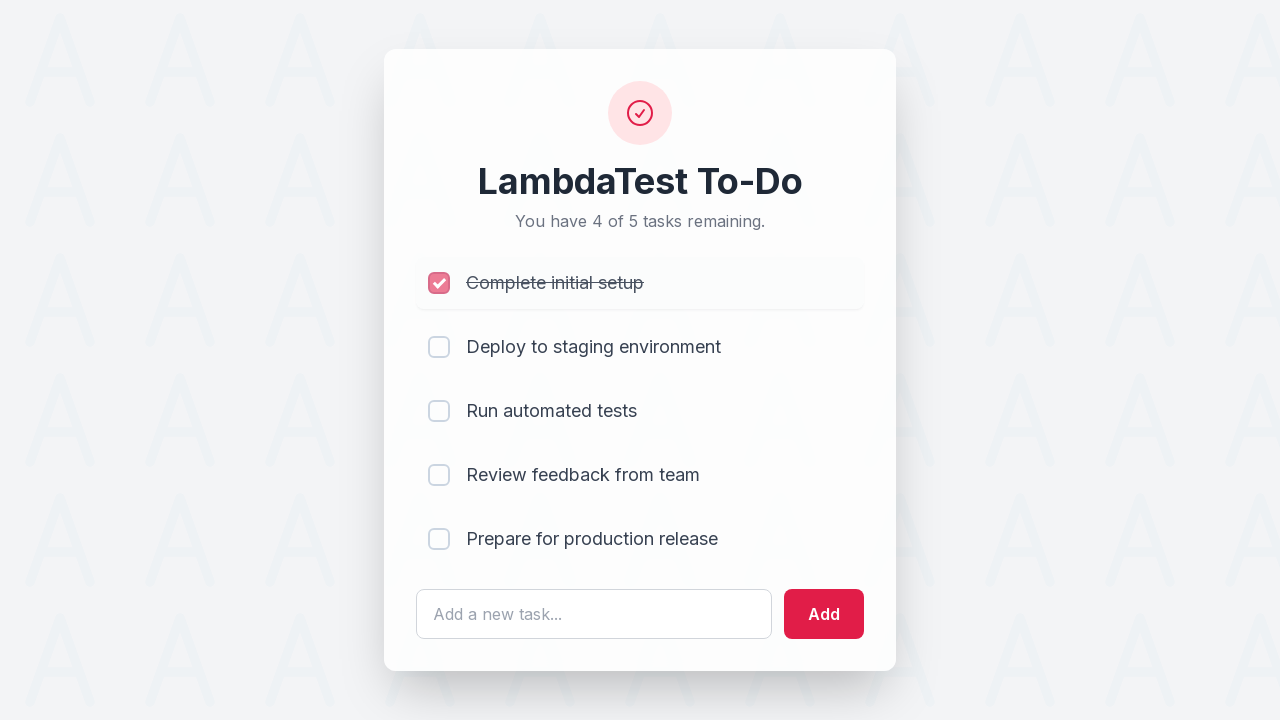

Clicked on second todo item checkbox at (439, 347) on input[name='li2']
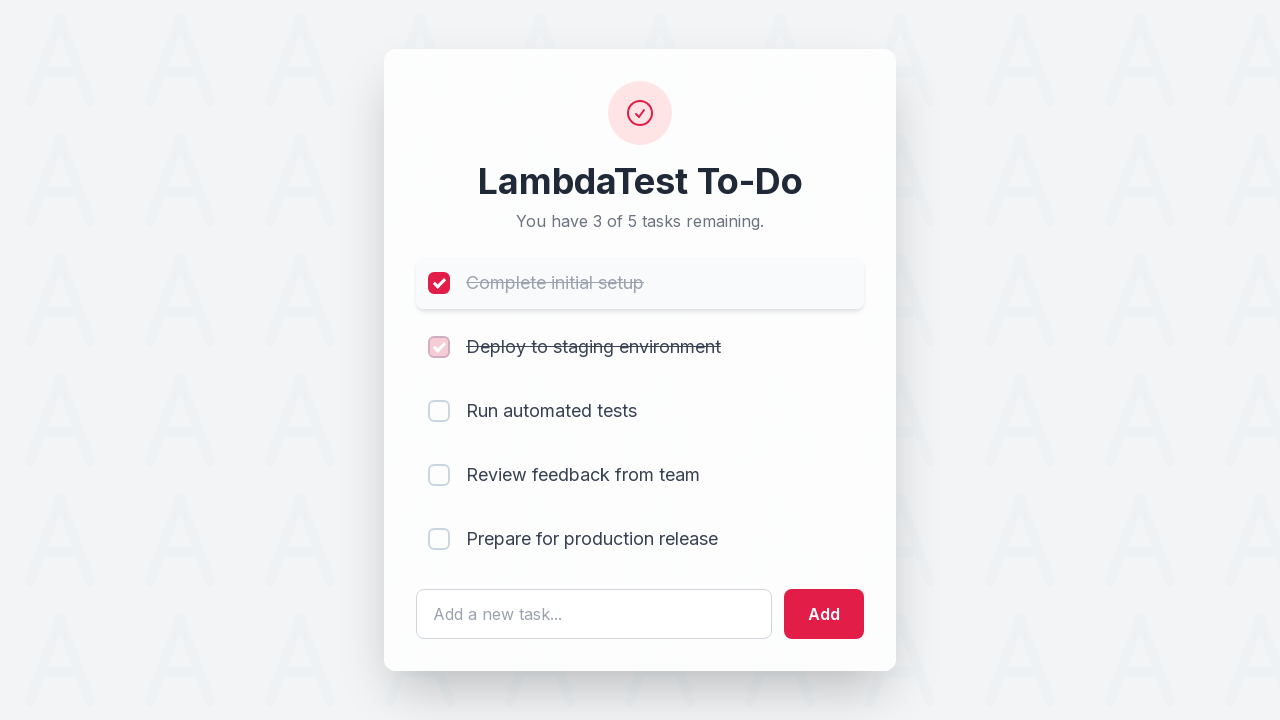

Cleared the todo text input field on #sampletodotext
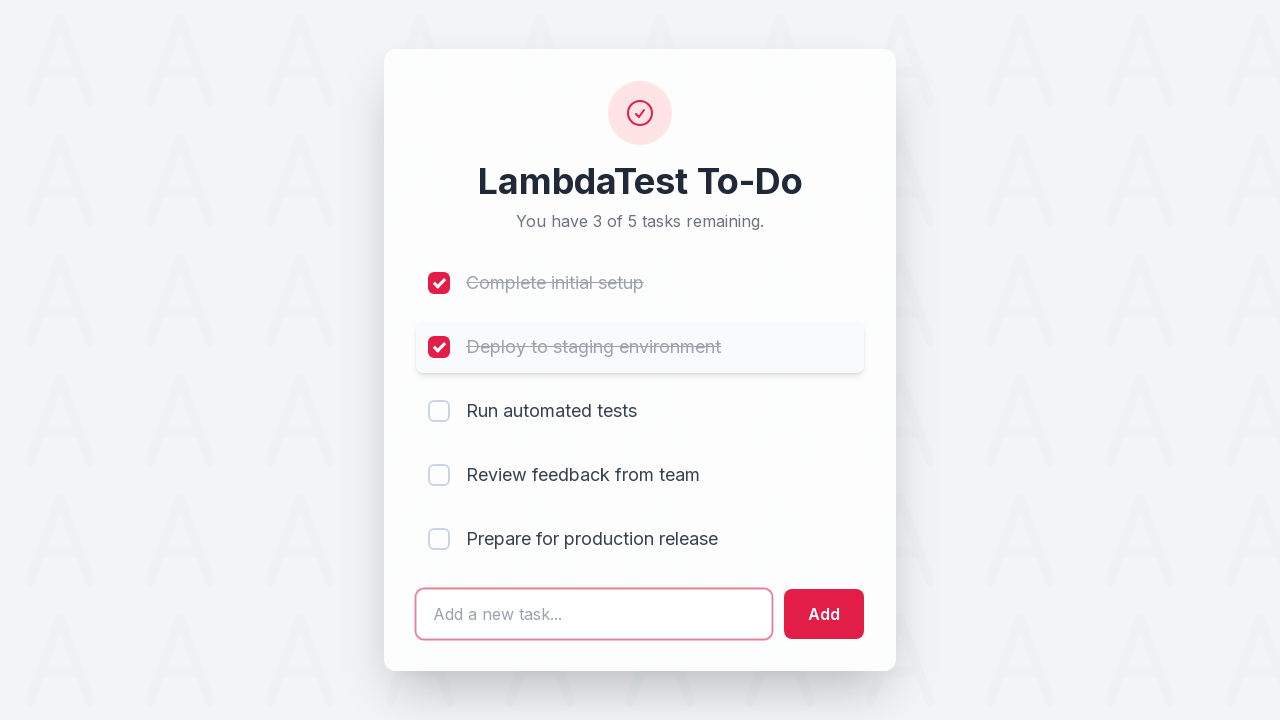

Filled input field with new todo text 'Yey, Let's add it to list' on #sampletodotext
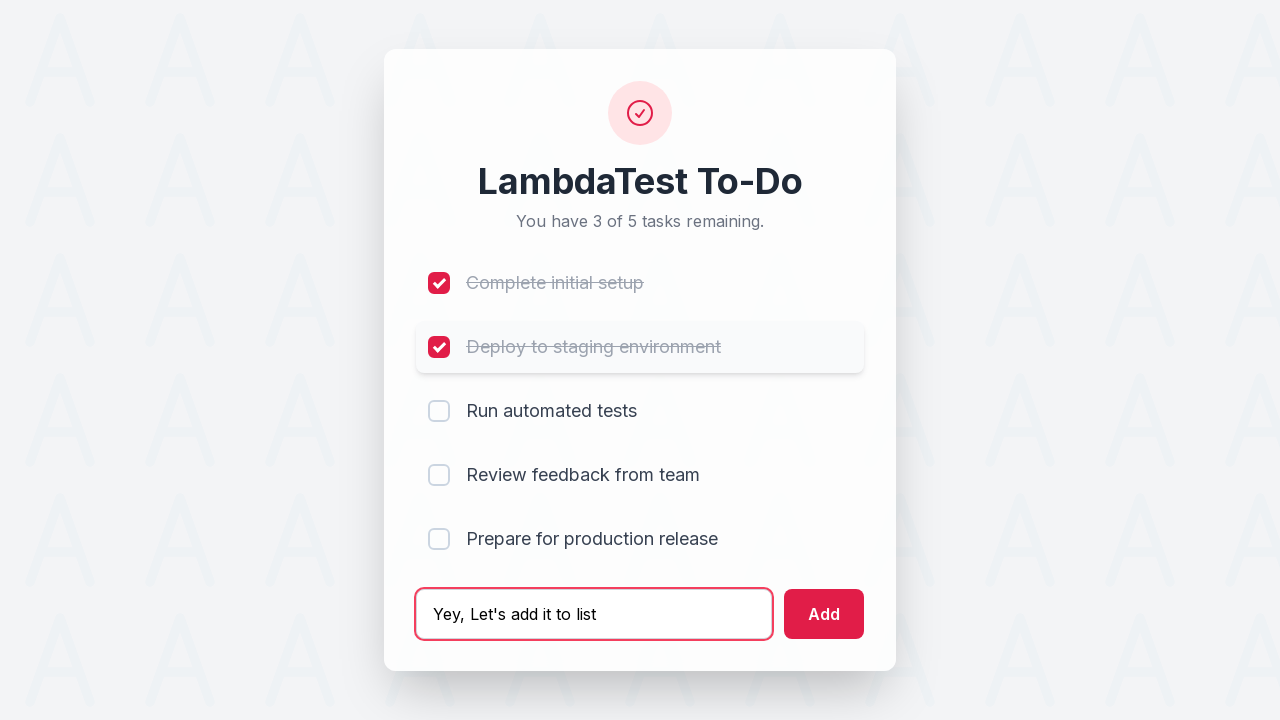

Clicked add button to create new todo item at (824, 614) on #addbutton
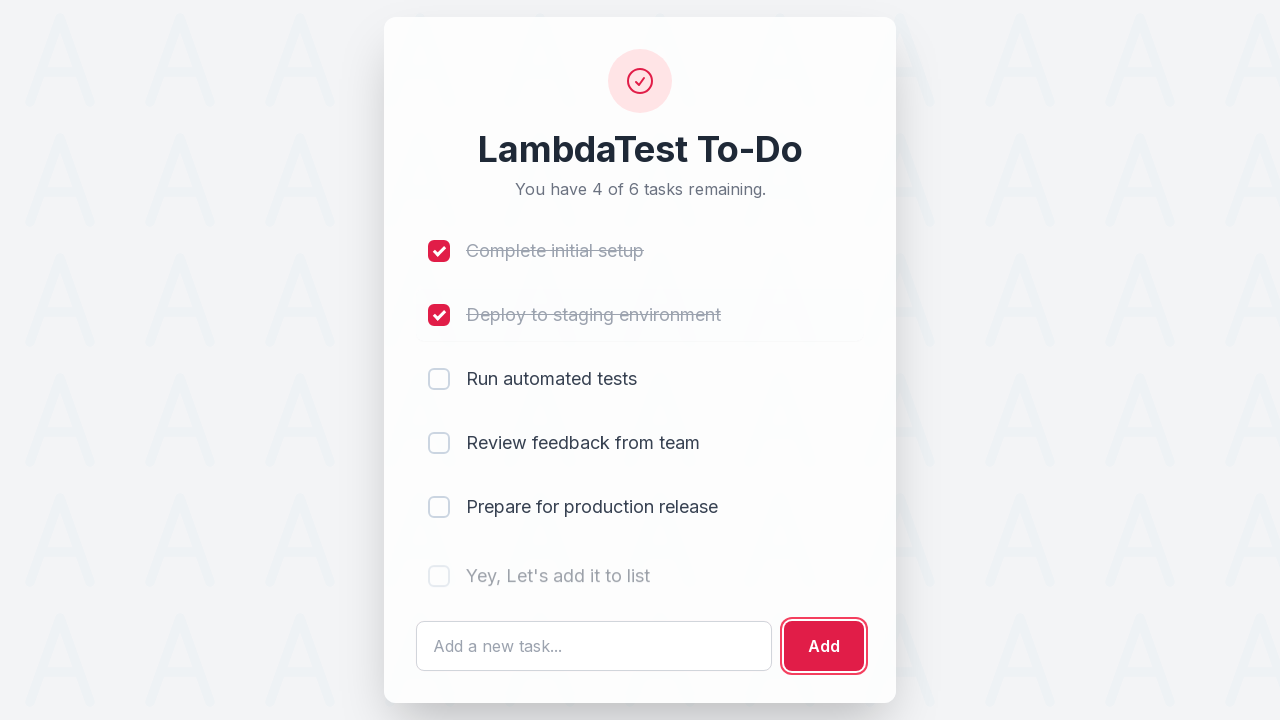

Retrieved text content of newly added todo item
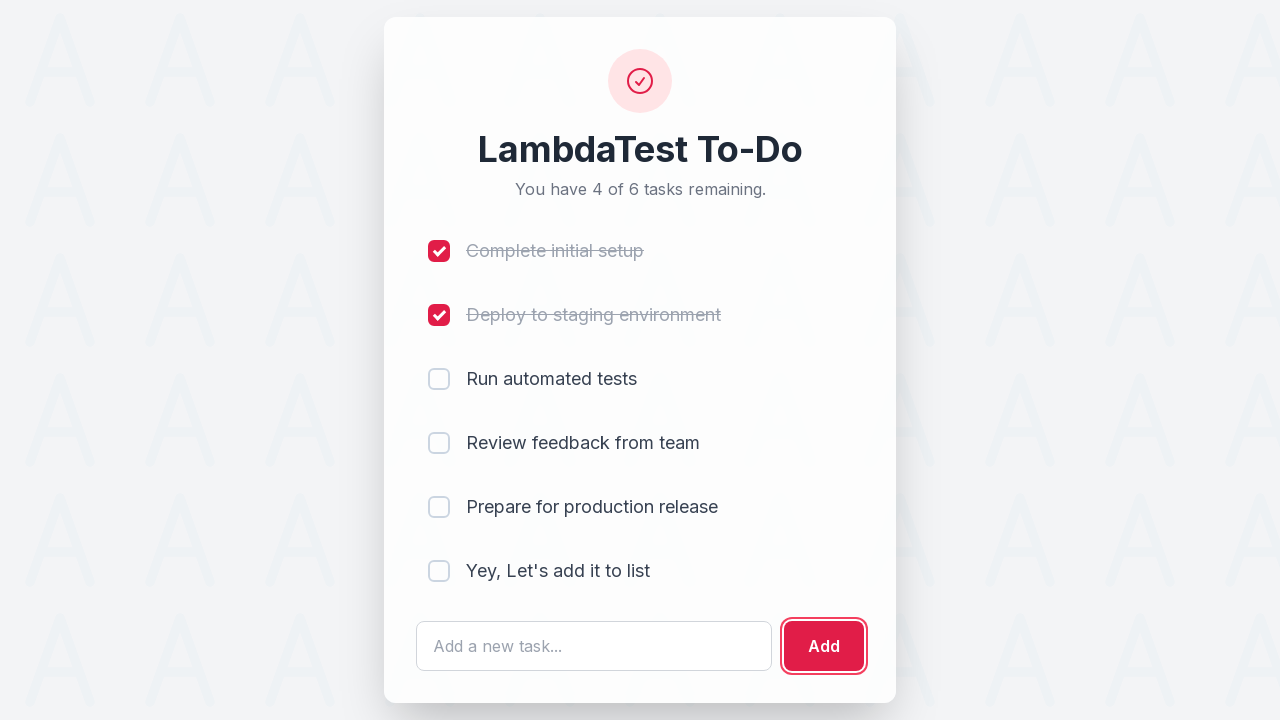

Verified that new todo item text 'Yey, Let's add it to list' was successfully added to the list
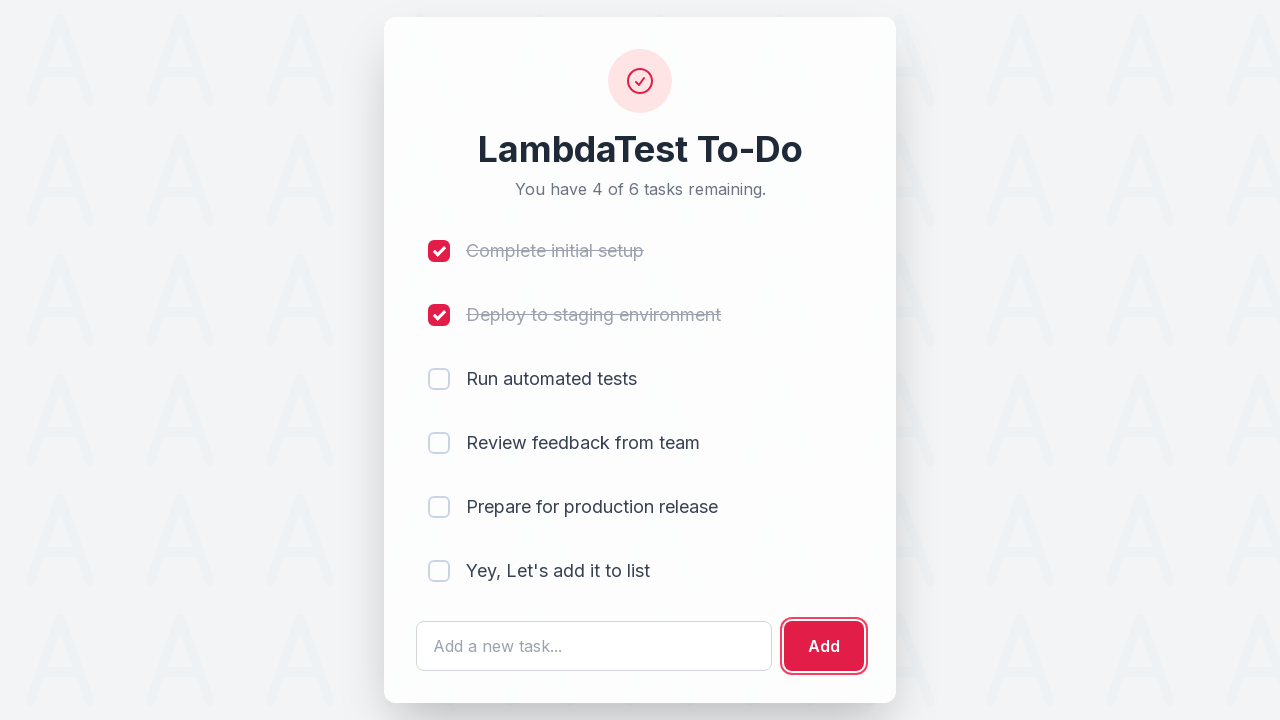

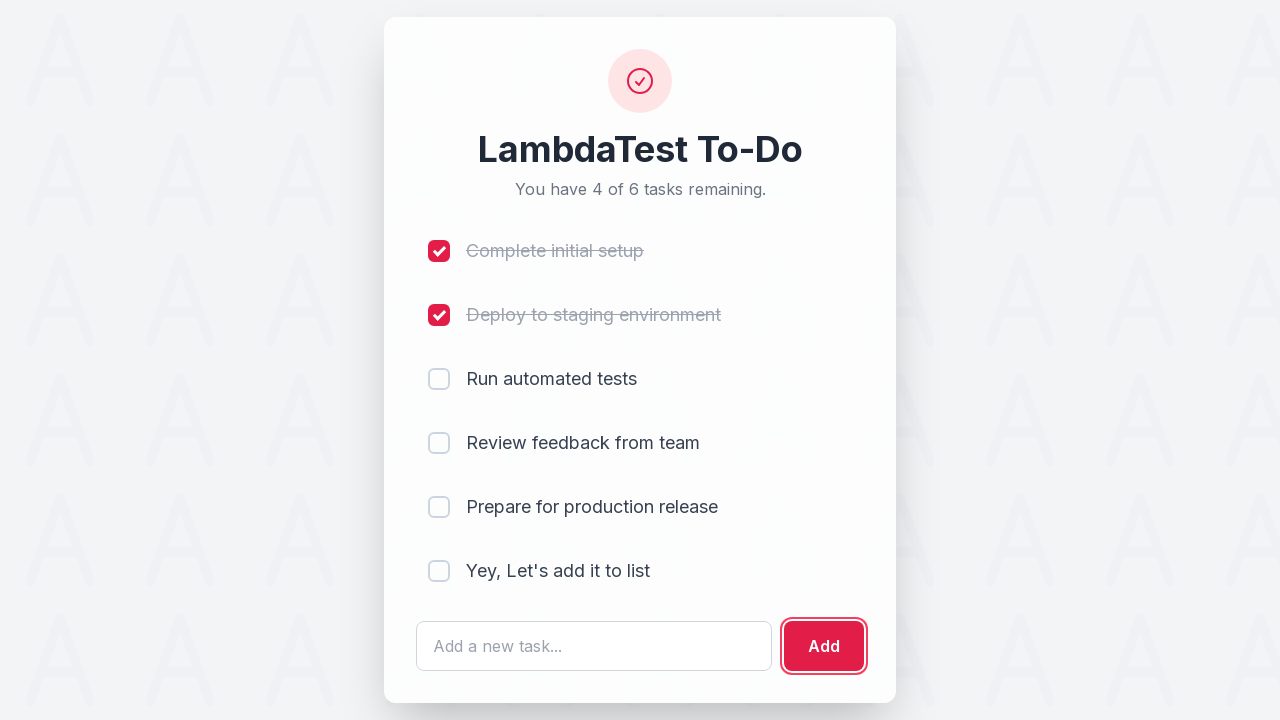